Tests dropdown functionality on a travel booking practice site by selecting a currency from a static dropdown, then incrementing the adult passenger count using a dynamic dropdown, and verifying the final count displays "5 Adult".

Starting URL: https://rahulshettyacademy.com/dropdownsPractise/

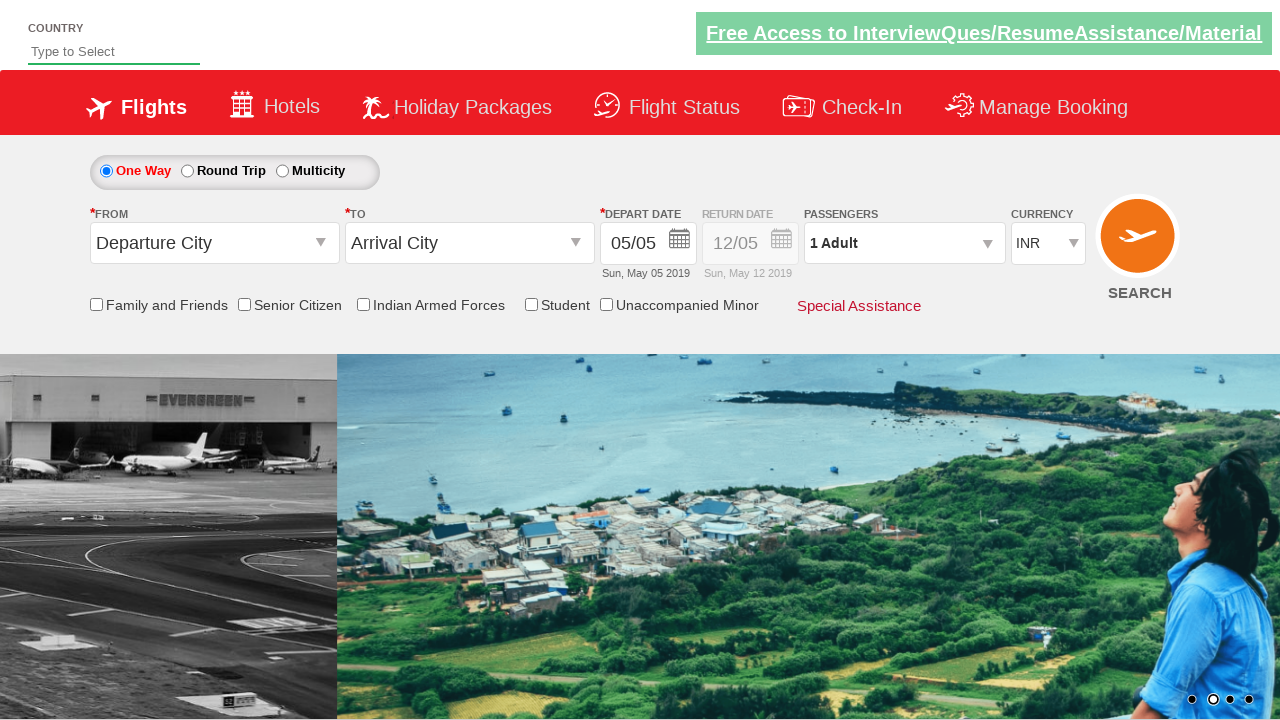

Selected USD from currency dropdown on #ctl00_mainContent_DropDownListCurrency
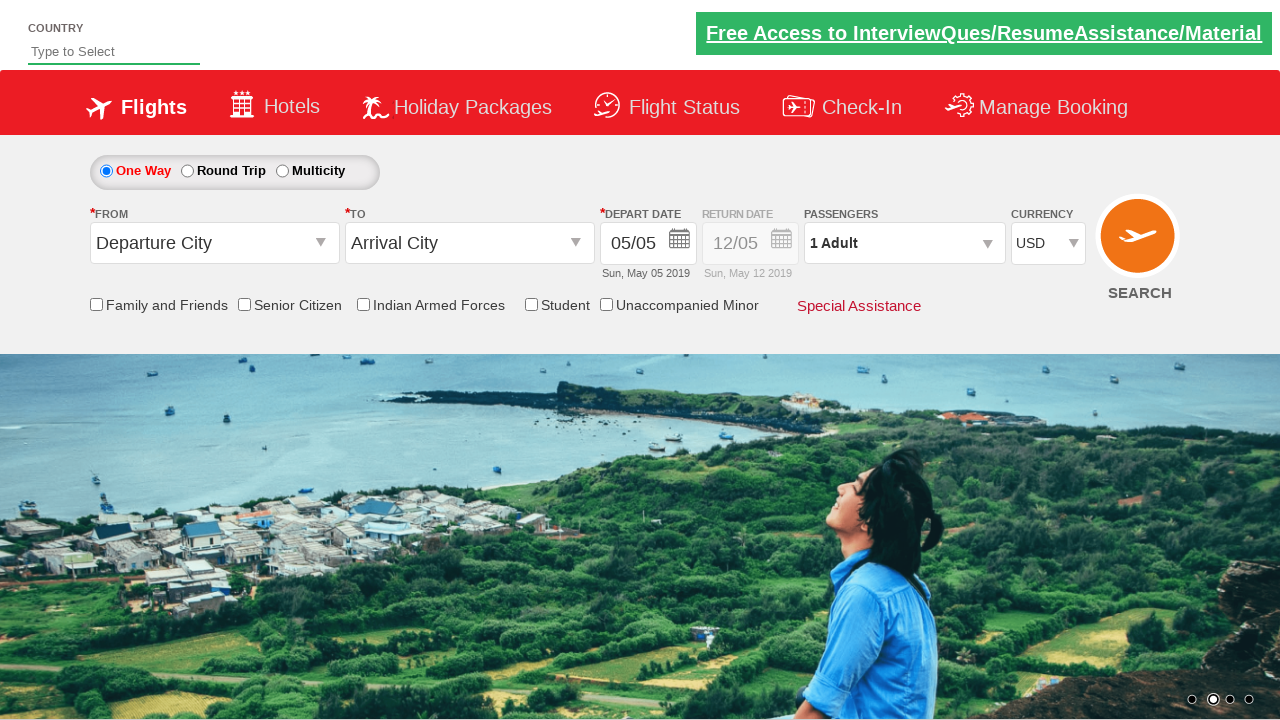

Clicked on passenger info dropdown to open it at (904, 243) on #divpaxinfo
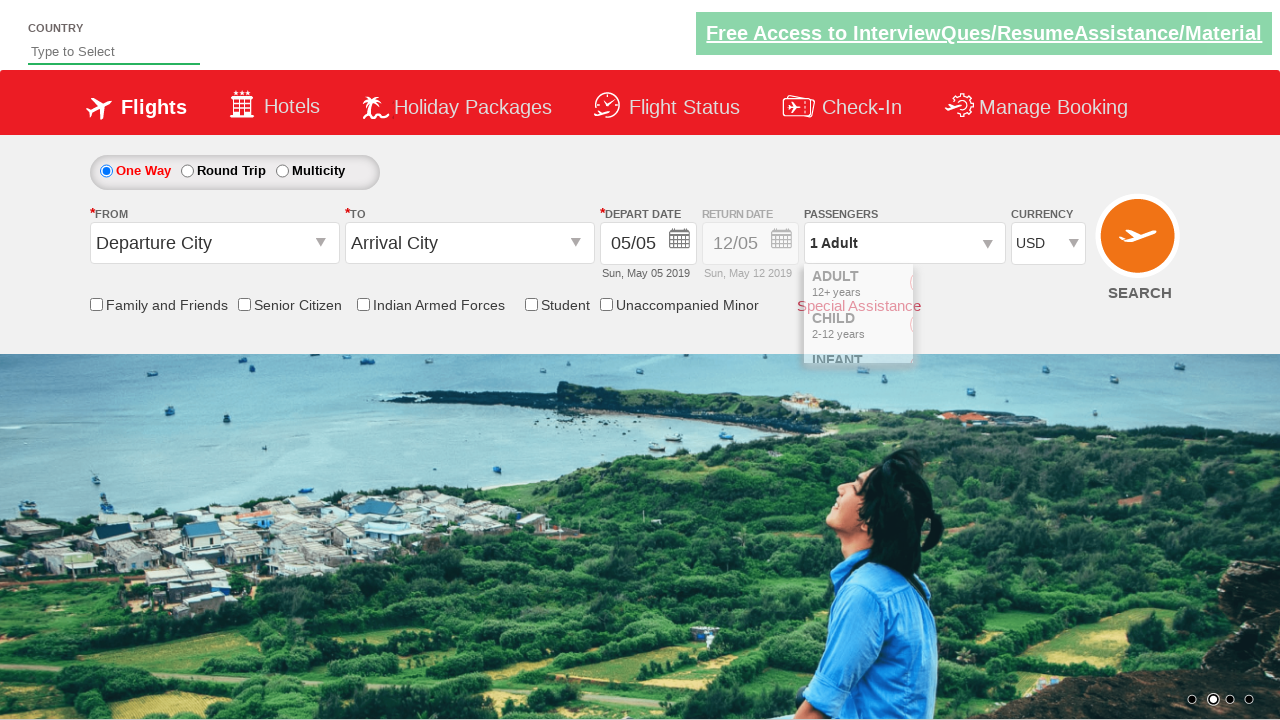

Waited for passenger dropdown to open
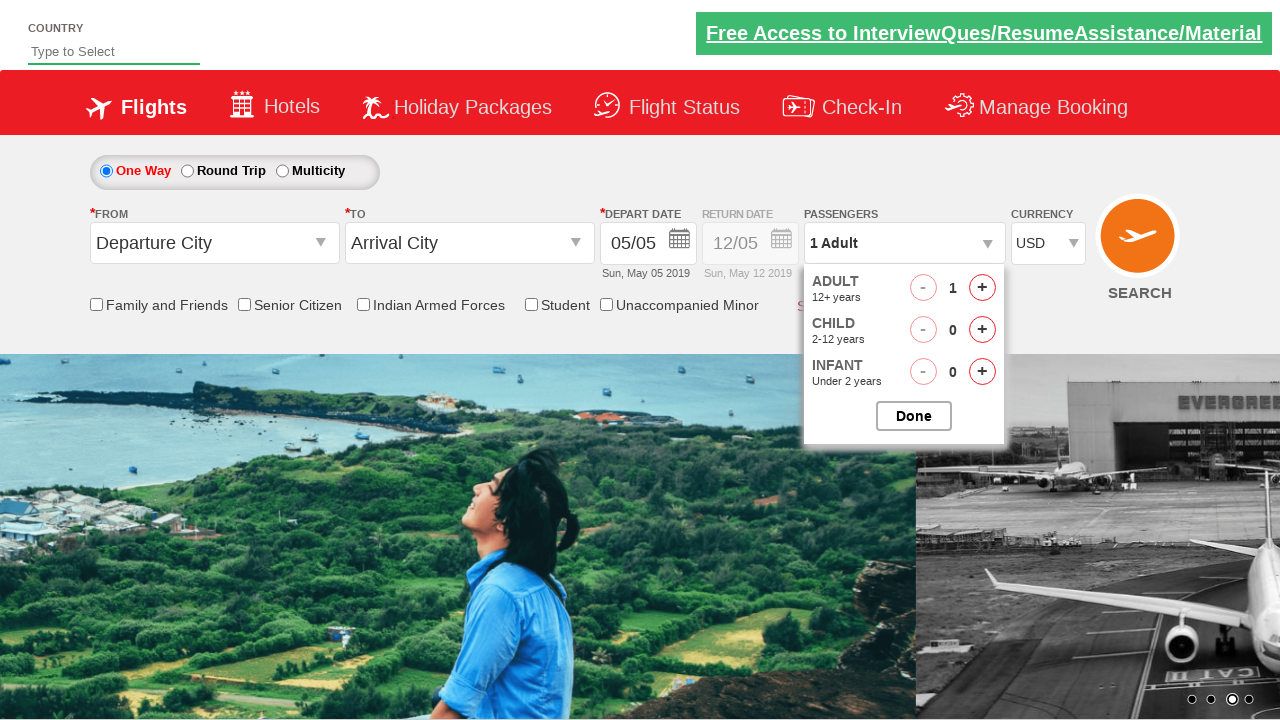

Clicked increment adult button (iteration 1 of 4) at (982, 288) on #hrefIncAdt
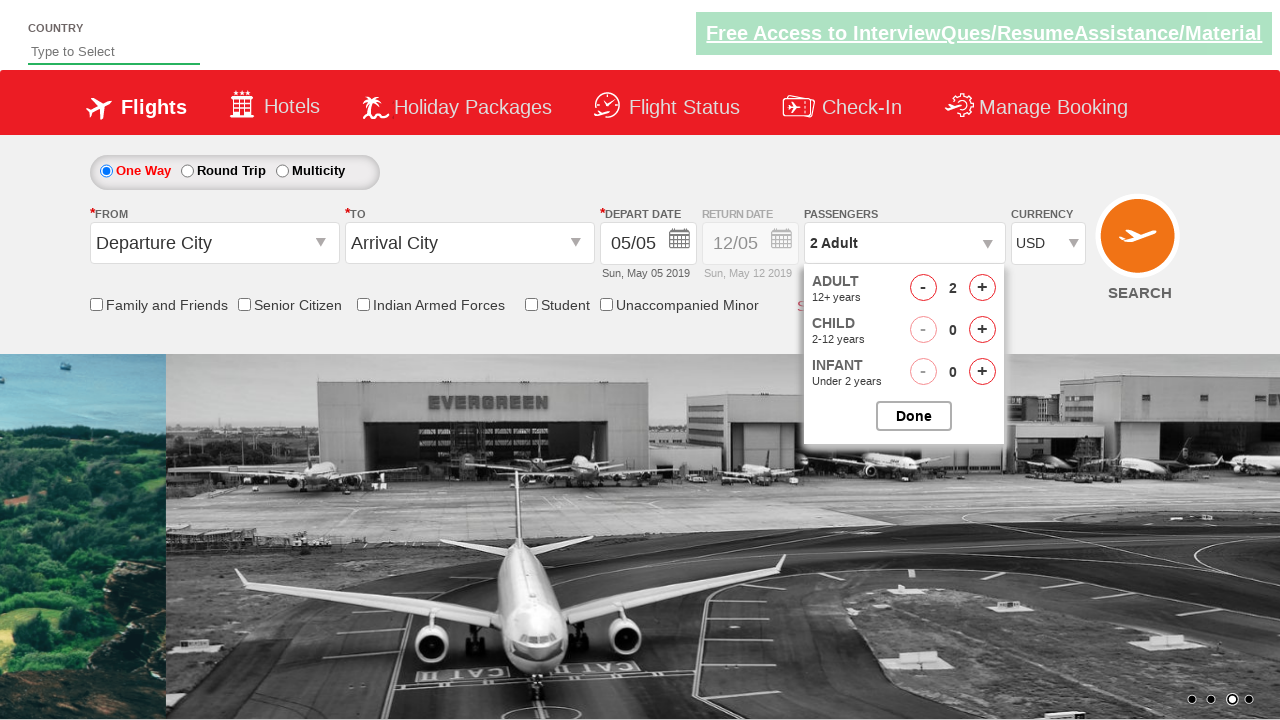

Clicked increment adult button (iteration 2 of 4) at (982, 288) on #hrefIncAdt
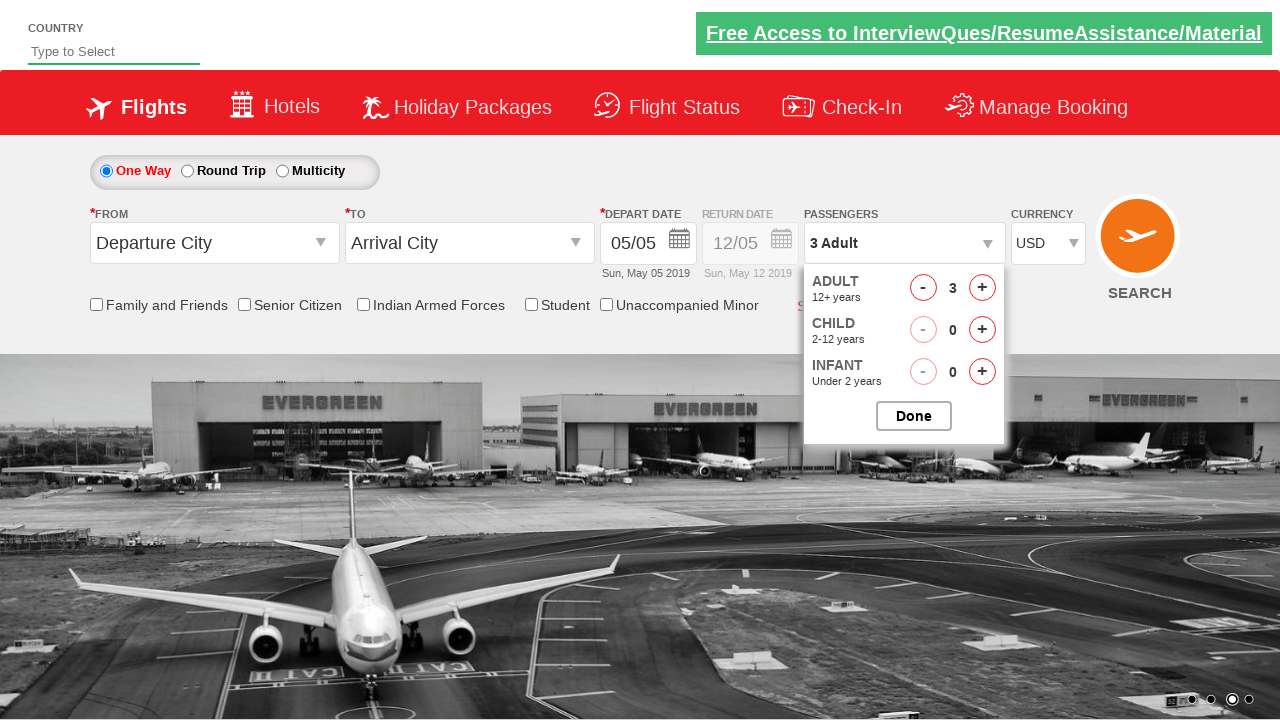

Clicked increment adult button (iteration 3 of 4) at (982, 288) on #hrefIncAdt
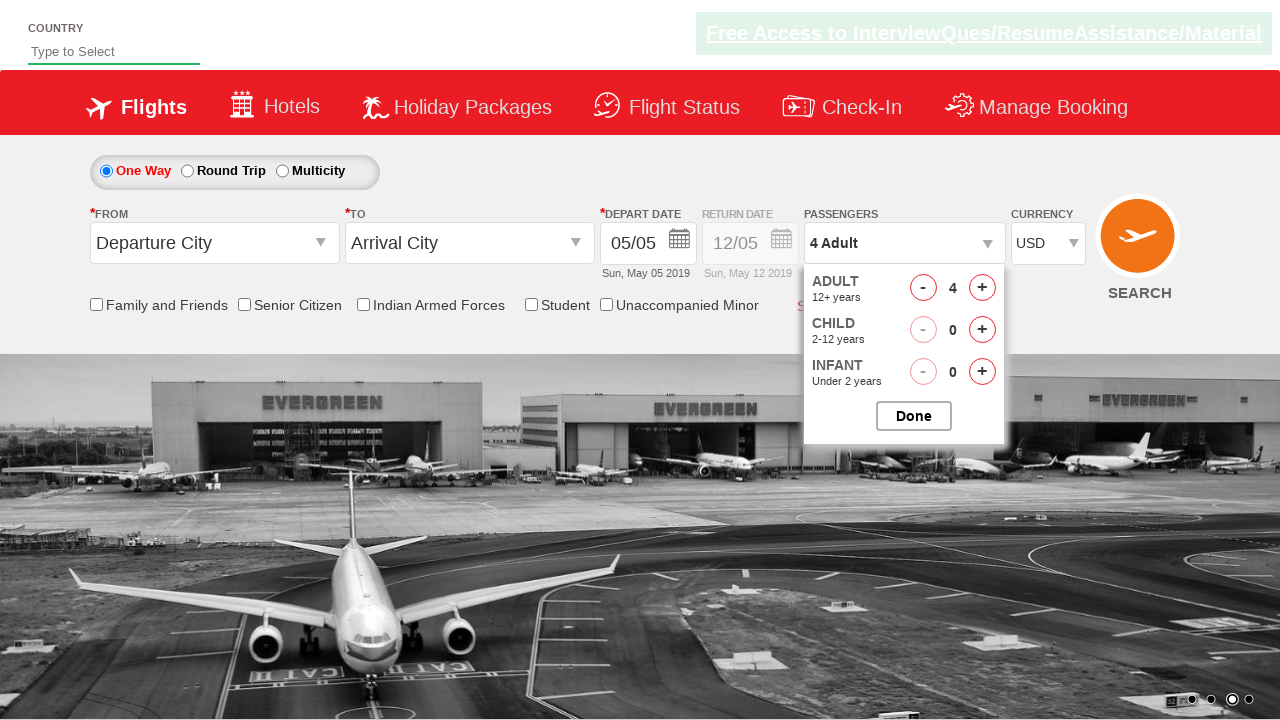

Clicked increment adult button (iteration 4 of 4) at (982, 288) on #hrefIncAdt
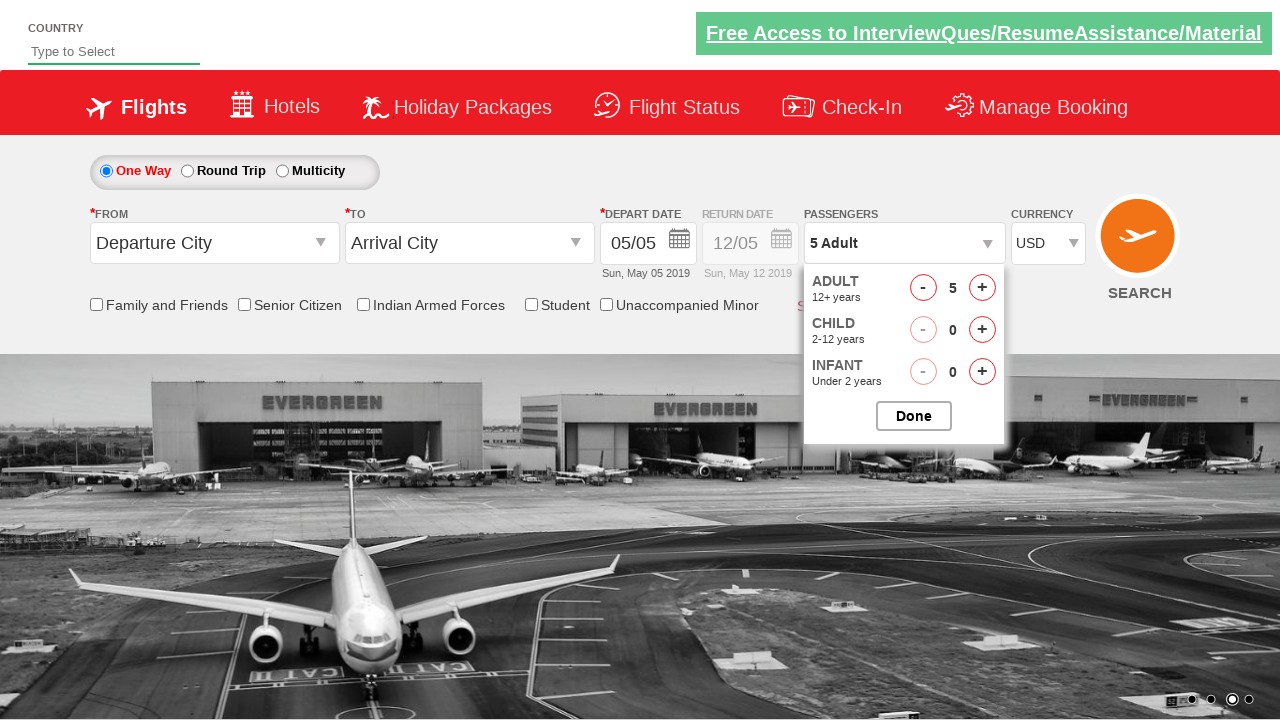

Closed passenger options dropdown at (914, 416) on #btnclosepaxoption
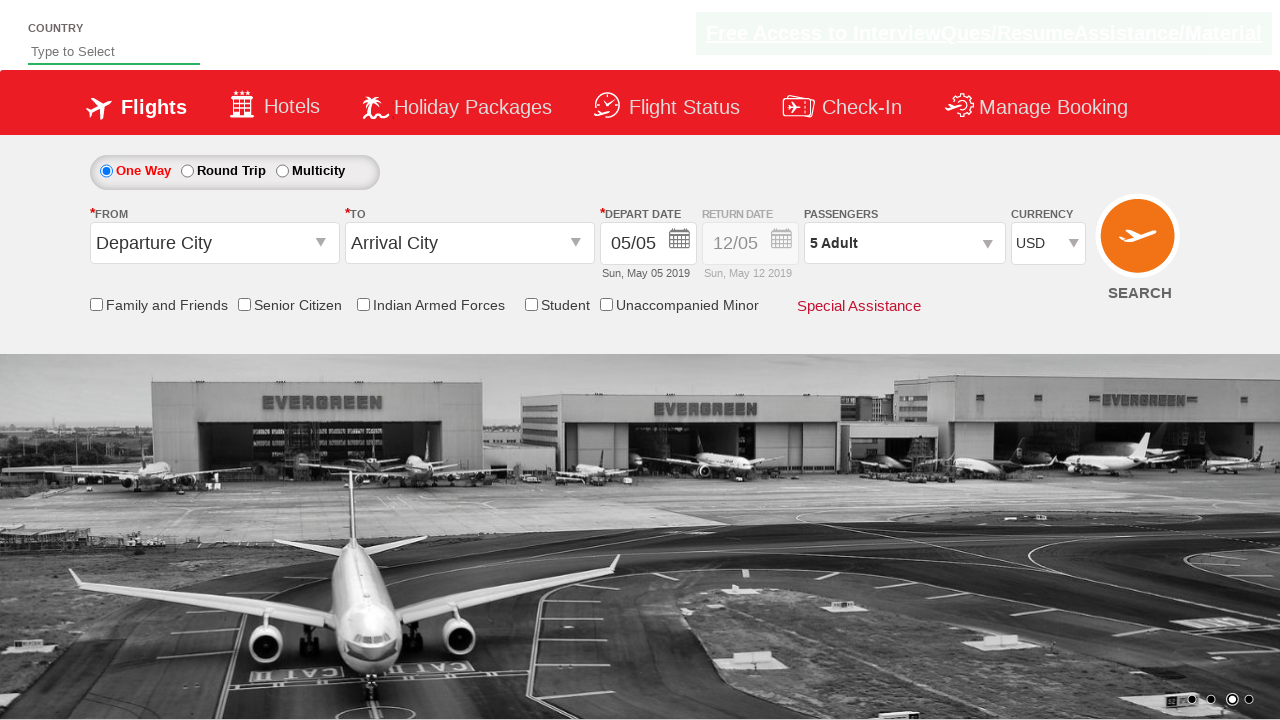

Waited for passenger info element to be ready
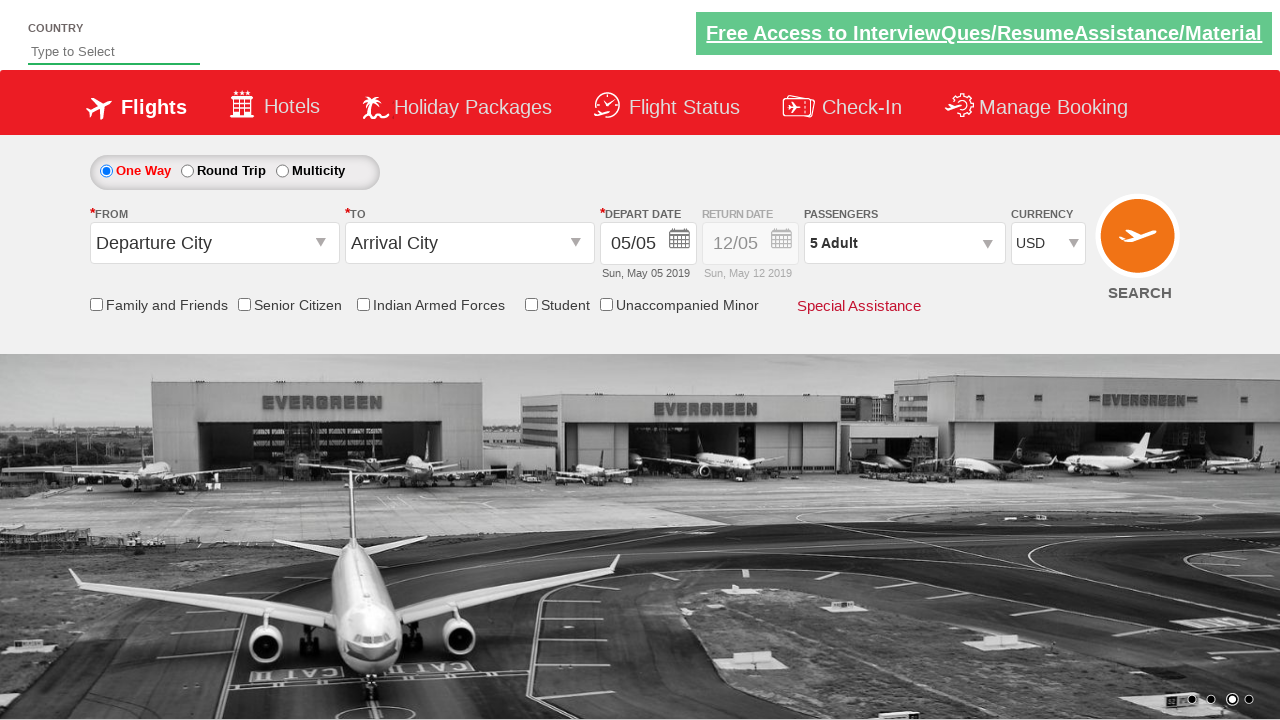

Verified passenger count displays '5 Adult'
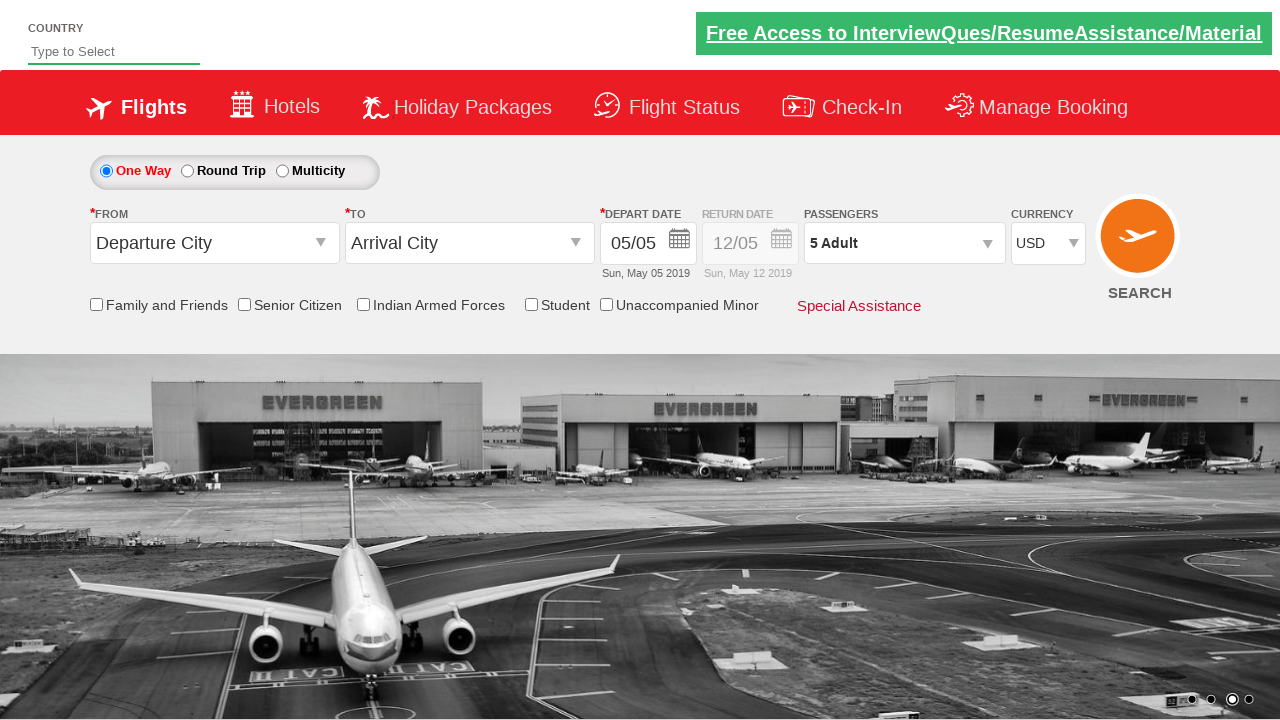

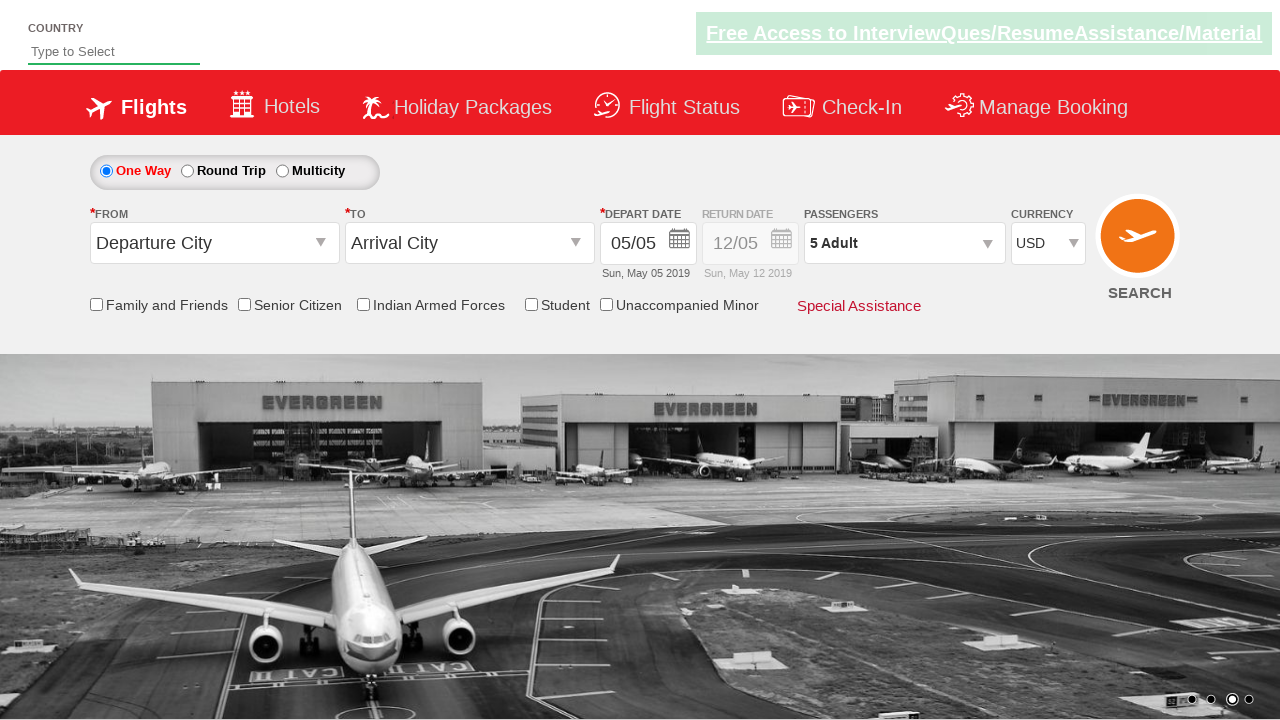